Tests Actions class functionality by moving to a search input, clicking it, typing text with SHIFT key held down (making it uppercase), and double-clicking on the entered text

Starting URL: https://rahulshettyacademy.com/seleniumPractise/#/

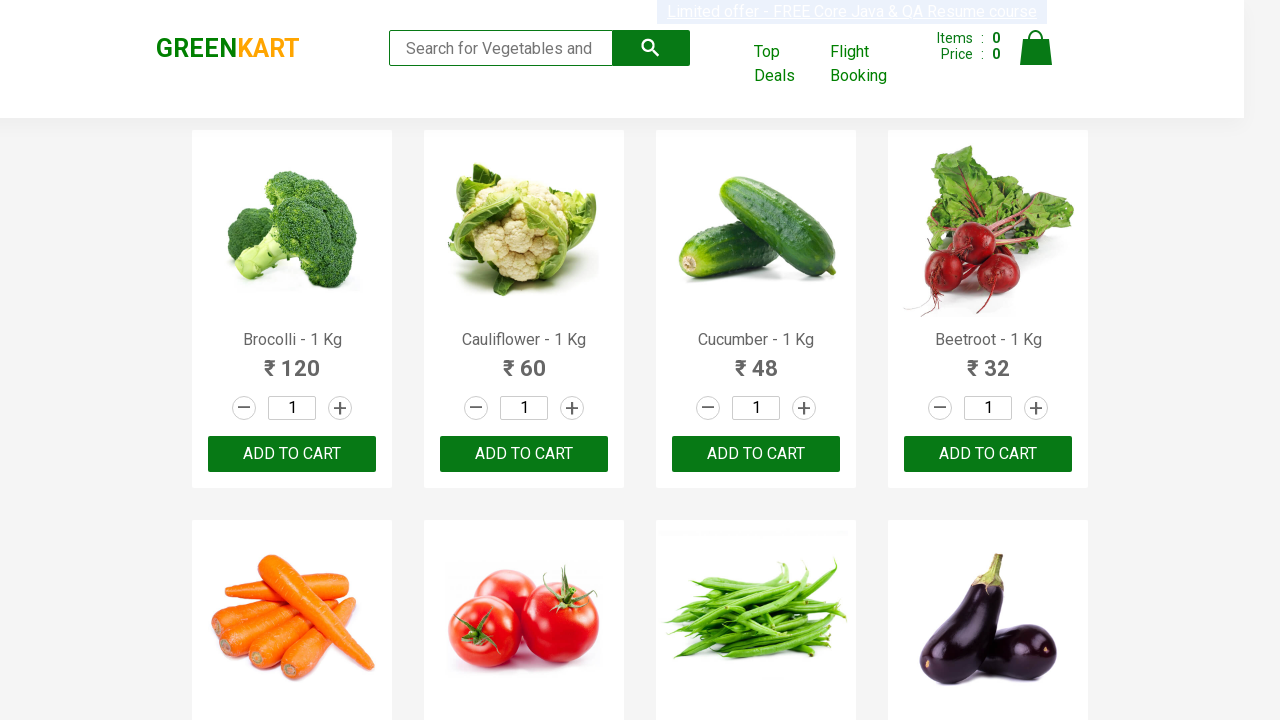

Clicked on the search input field at (501, 48) on input.search-keyword
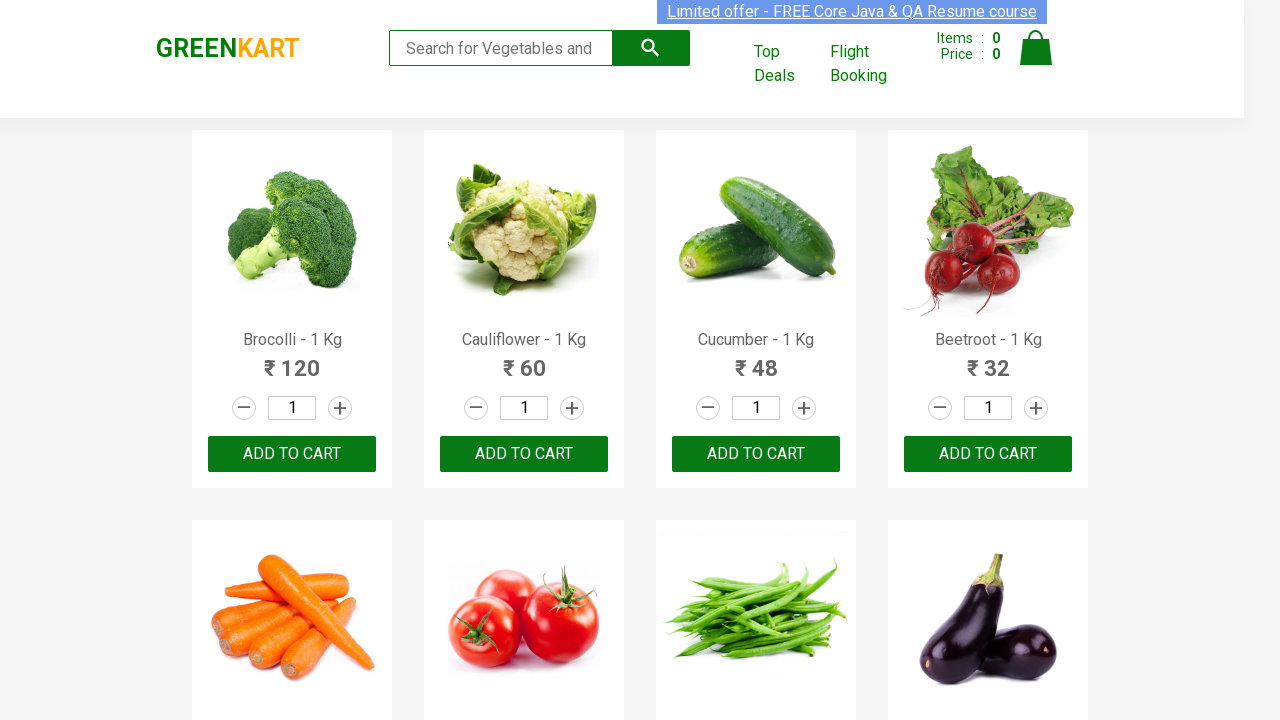

Typed 'SODALI' in the search field with uppercase characters on input.search-keyword
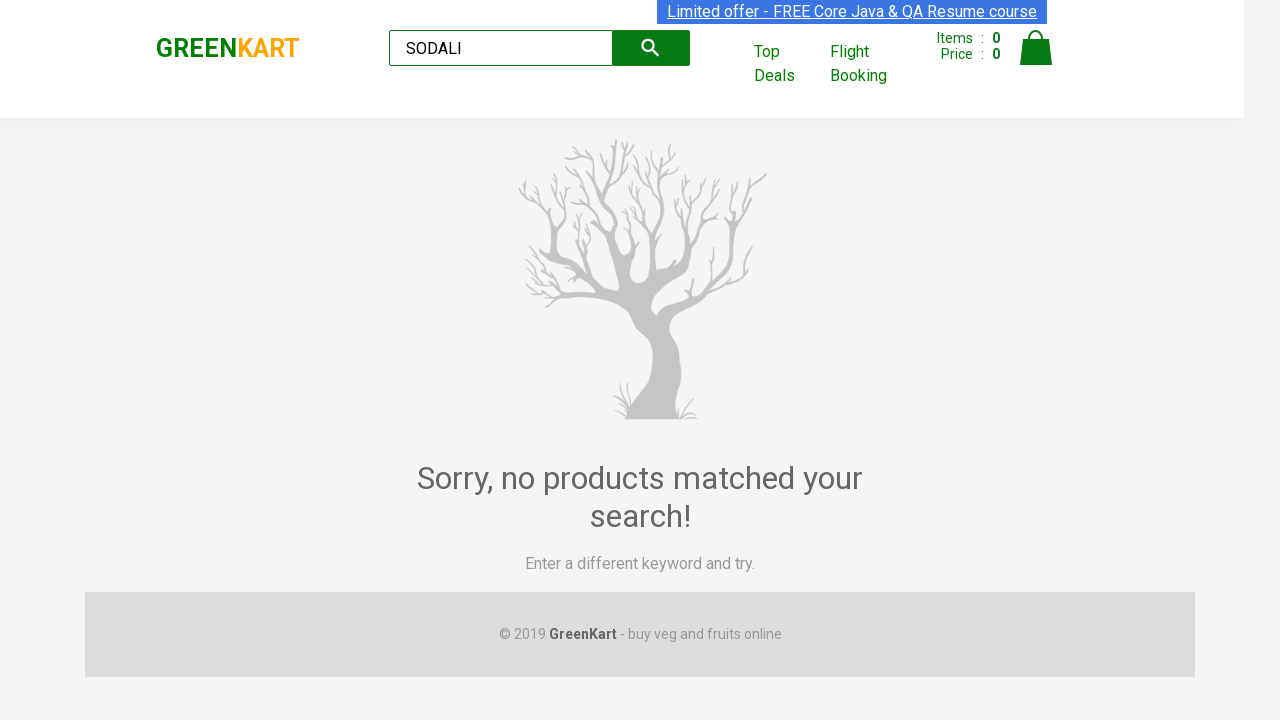

Double-clicked on the search input to select the entered text at (501, 48) on input.search-keyword
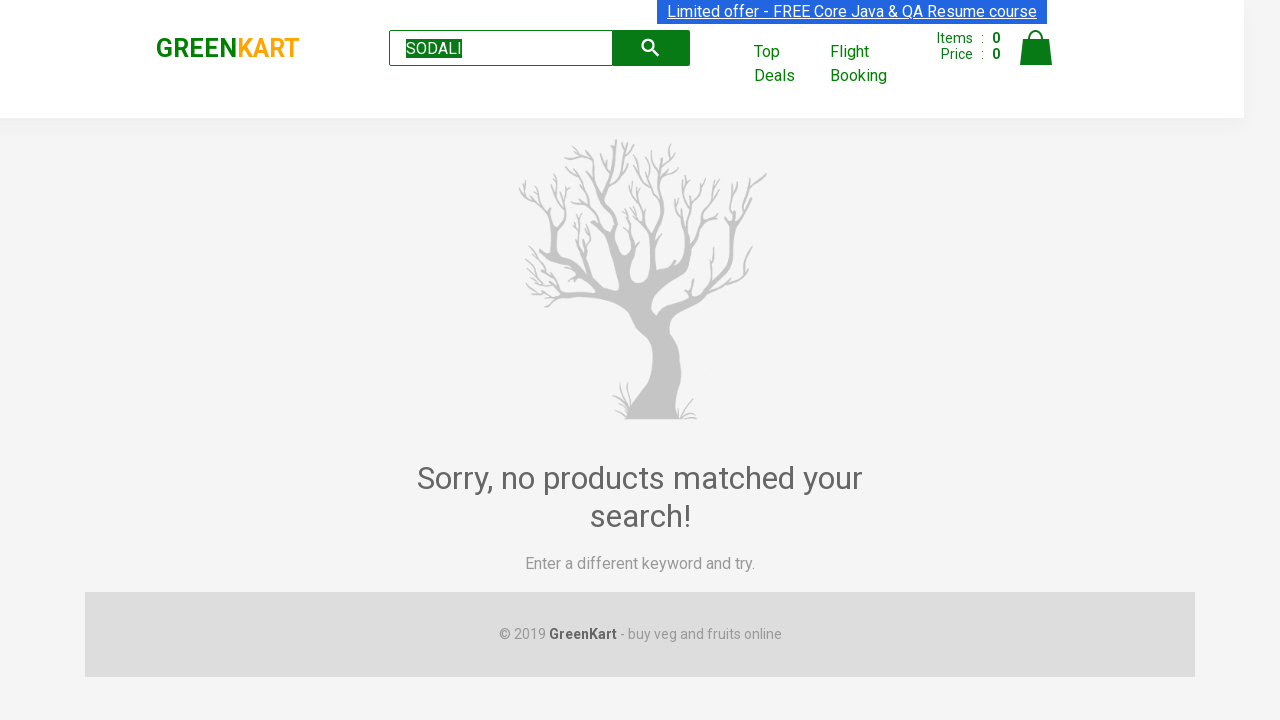

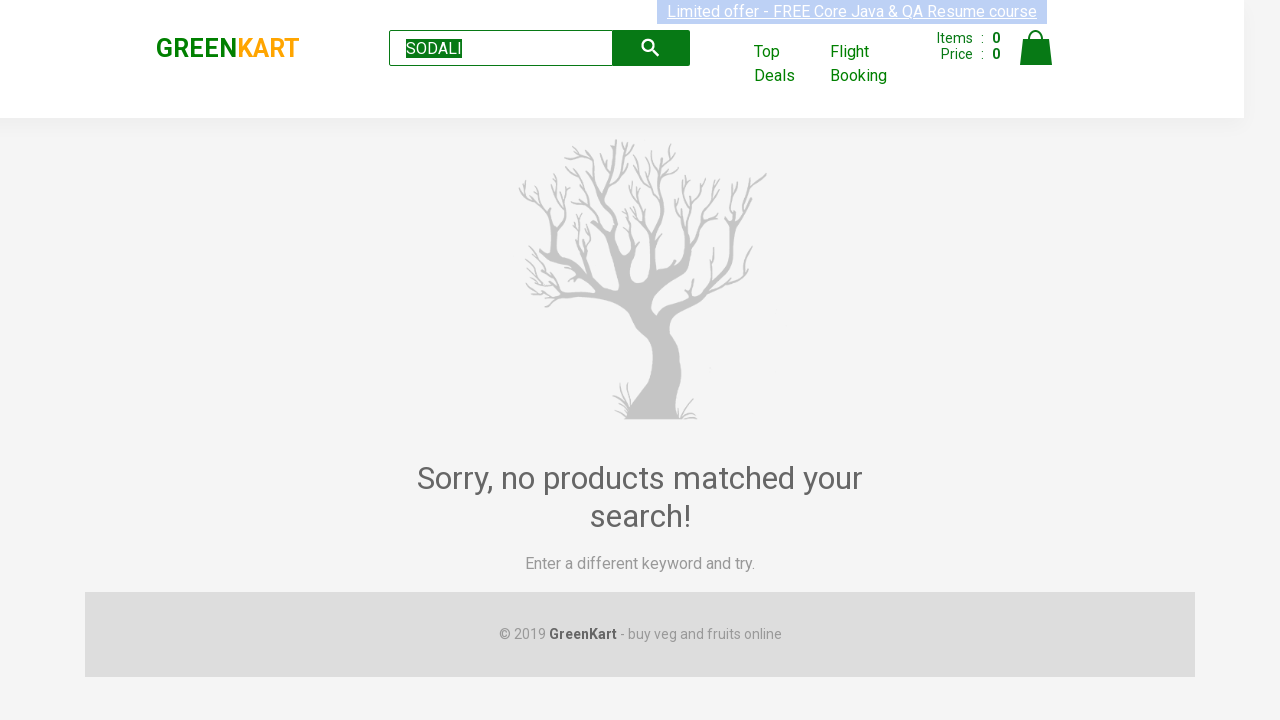